Tests click and hold drag selection by selecting a block of elements from index 1 to 5 in a selectable list

Starting URL: https://automationfc.github.io/jquery-selectable/

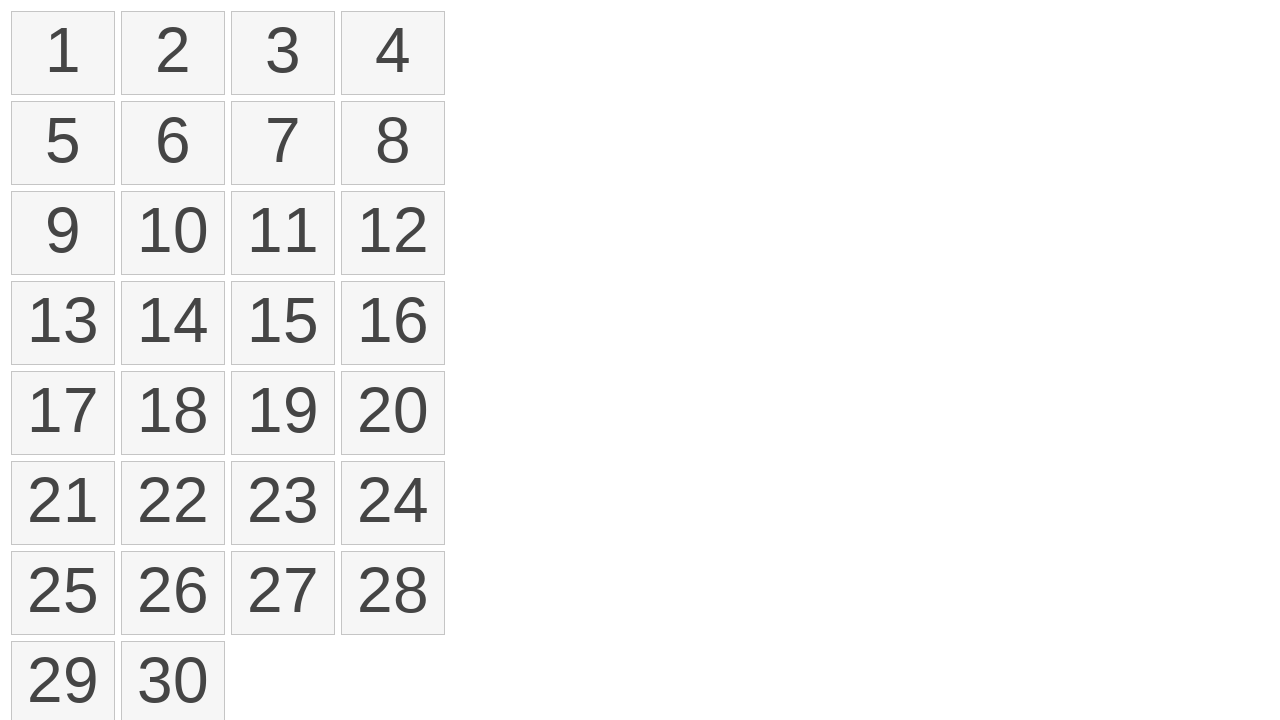

Waited for selectable items to load
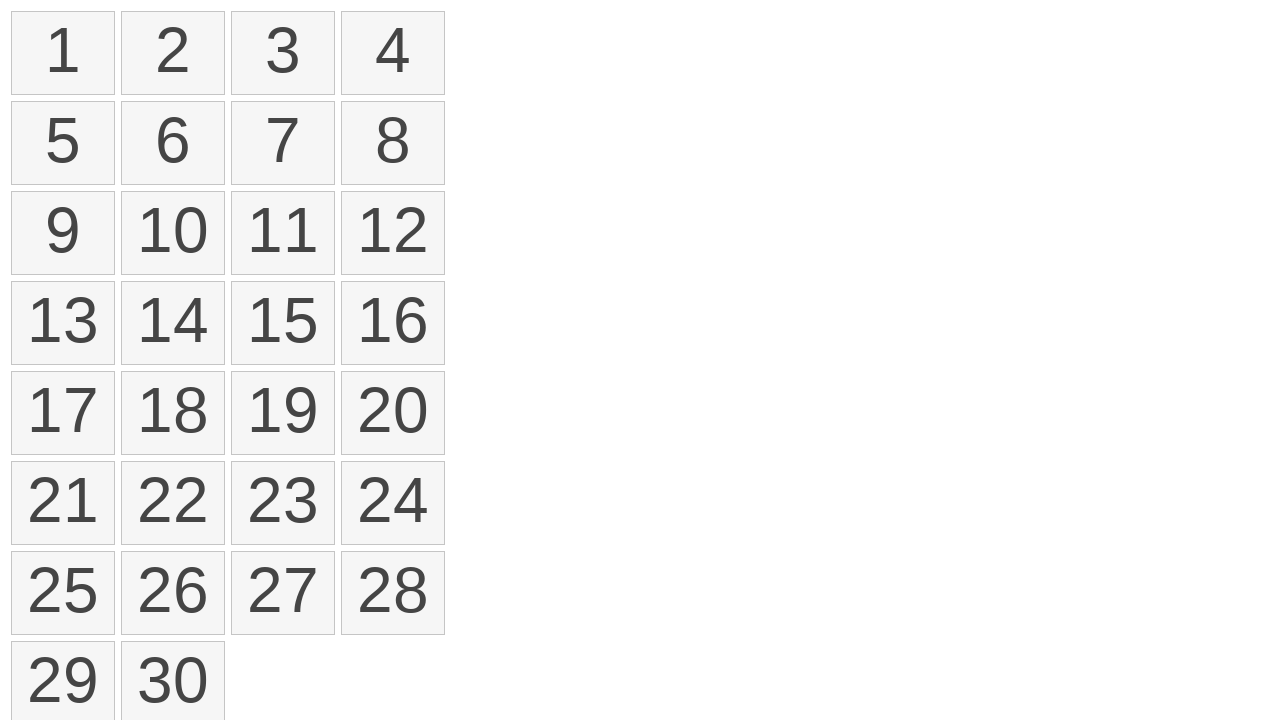

Located all selectable items in the list
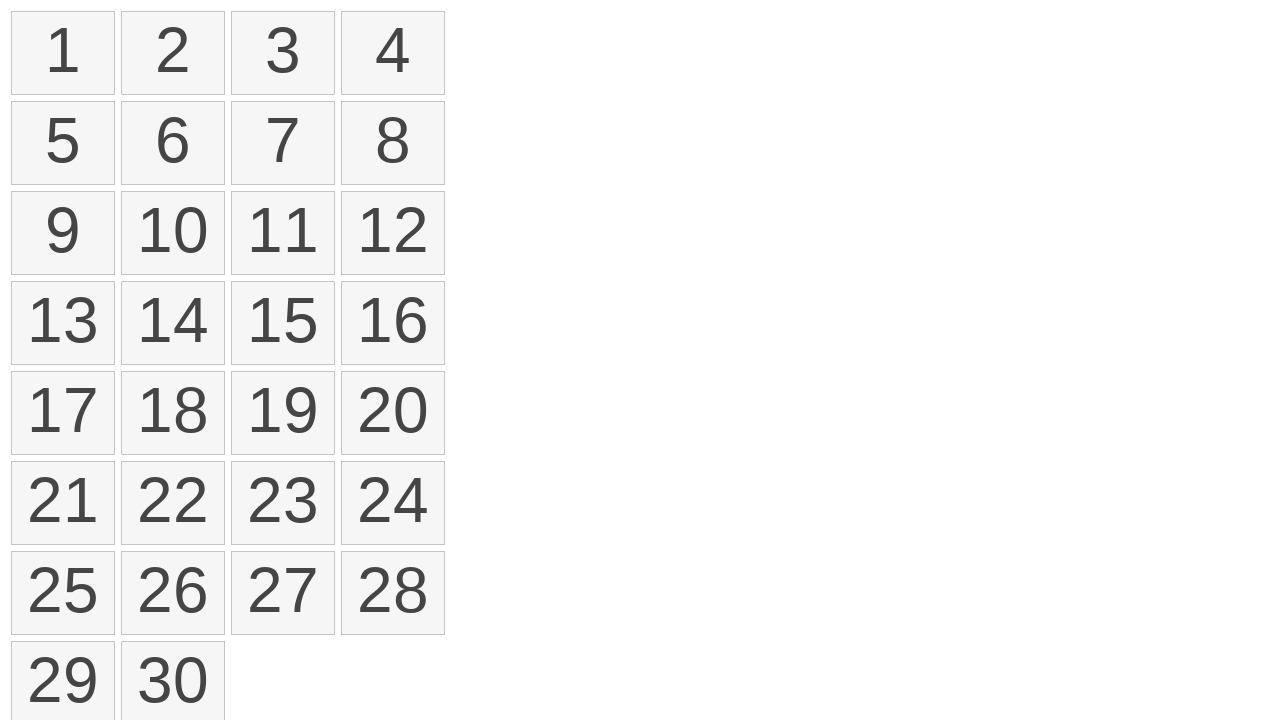

Retrieved bounding box for item at index 1 (start position)
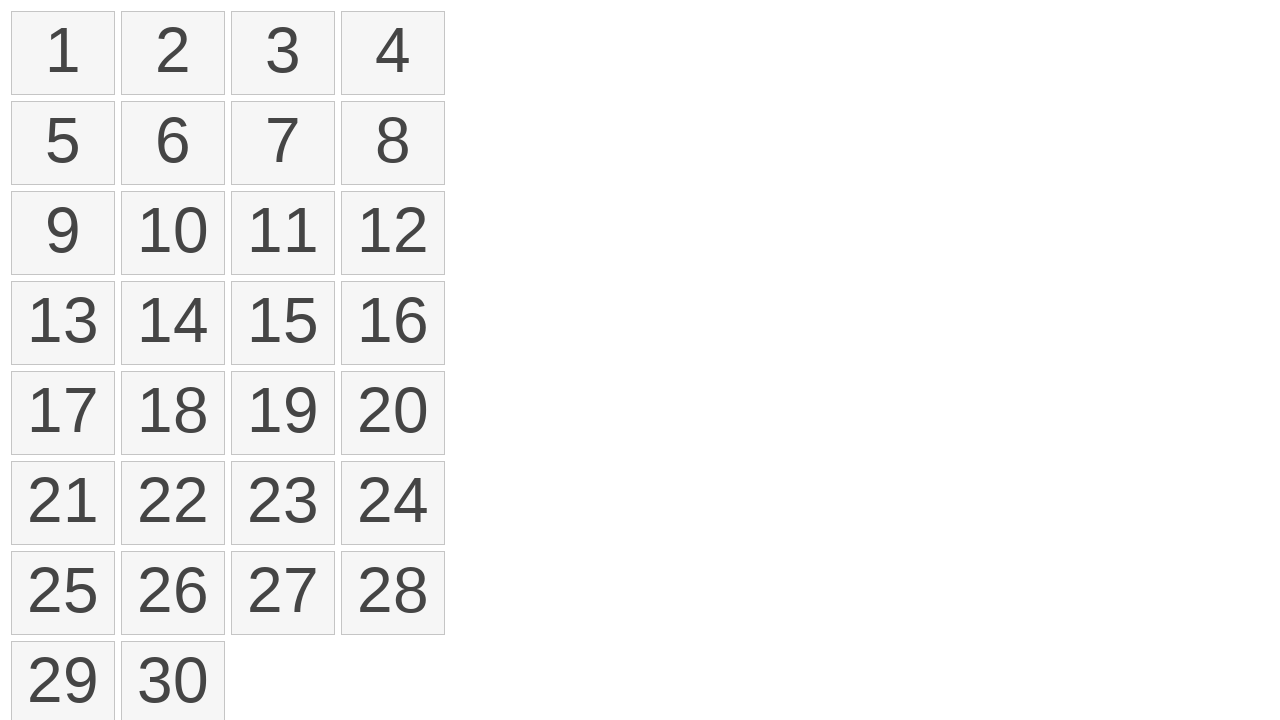

Retrieved bounding box for item at index 5 (end position)
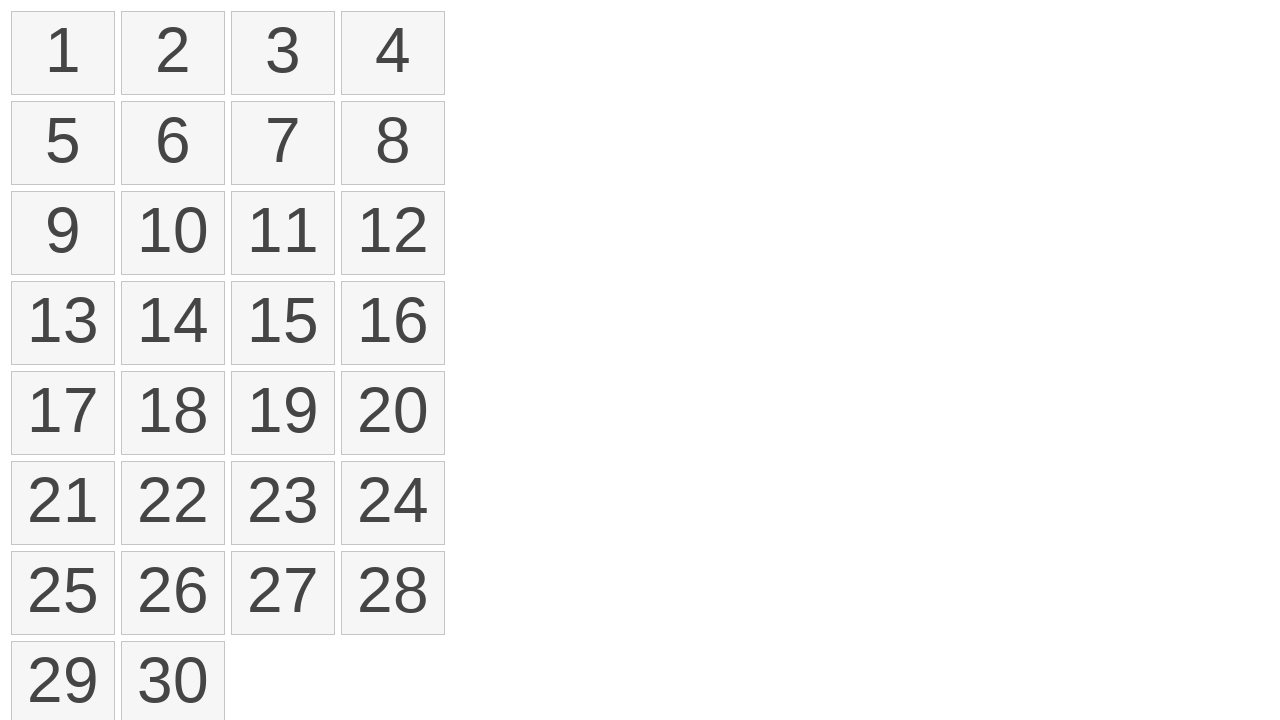

Moved mouse to center of item at index 1 at (173, 53)
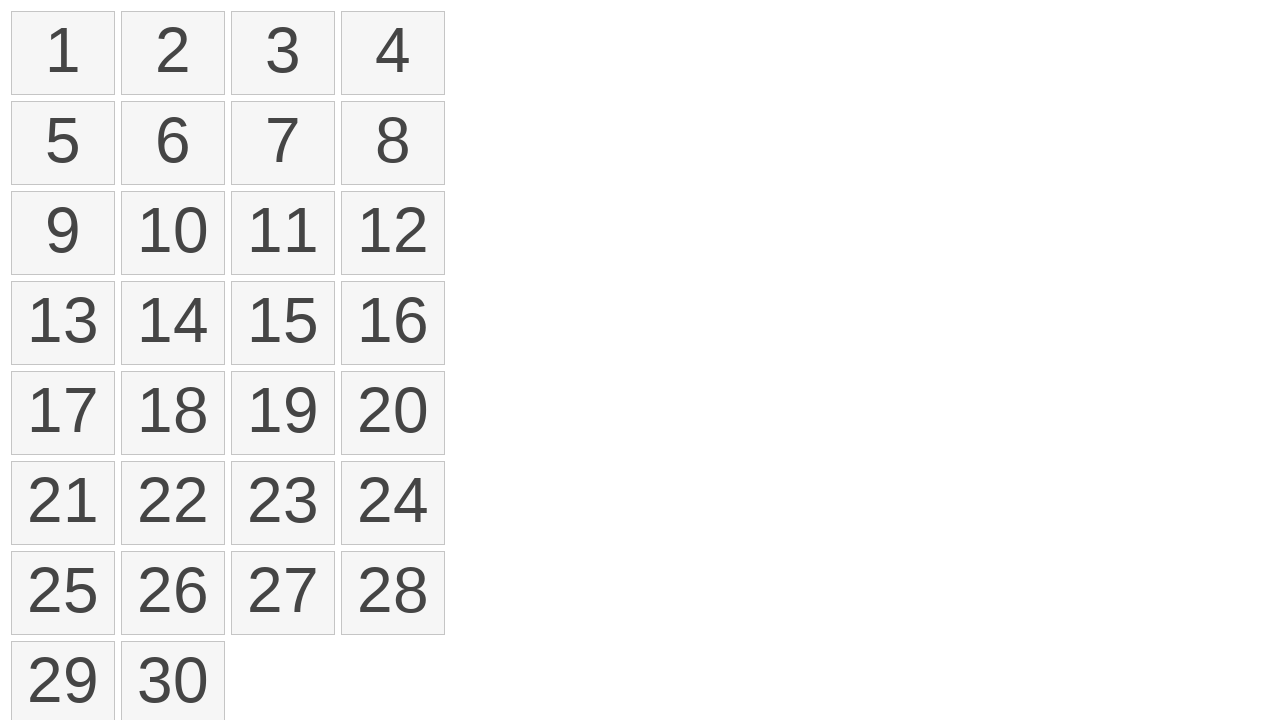

Pressed mouse button down to start drag at (173, 53)
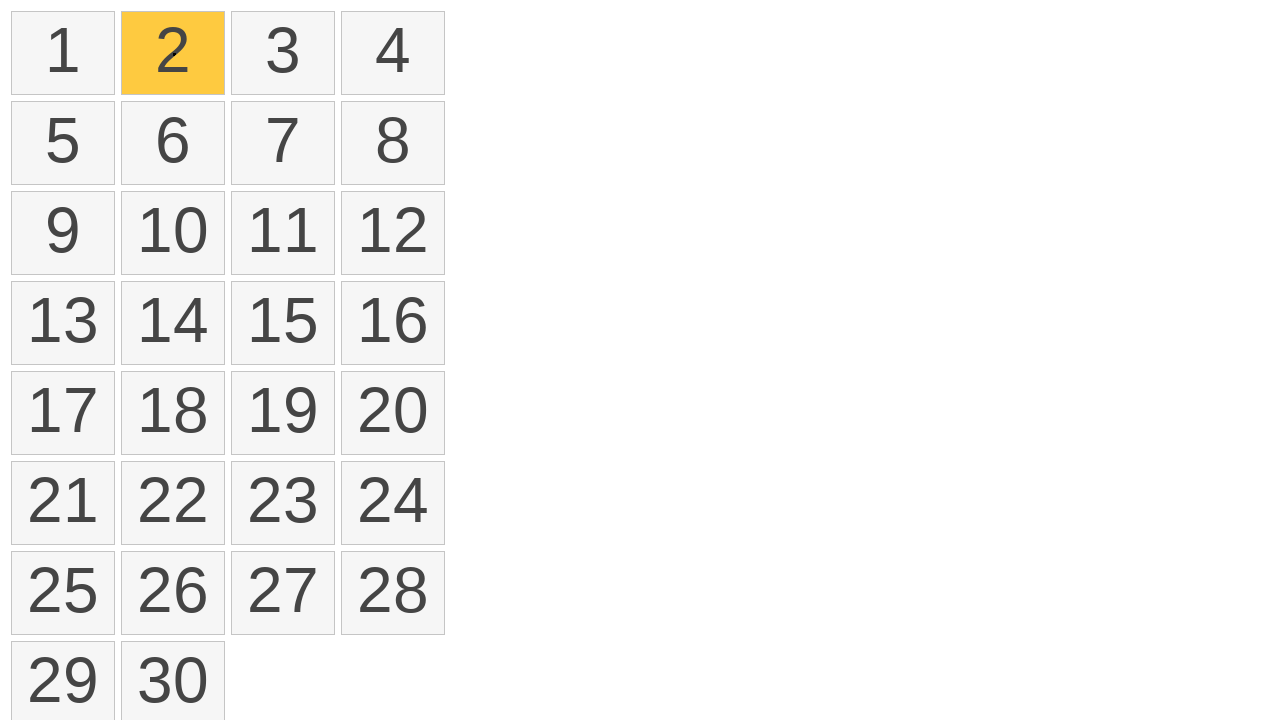

Moved mouse to center of item at index 5 while holding button at (173, 143)
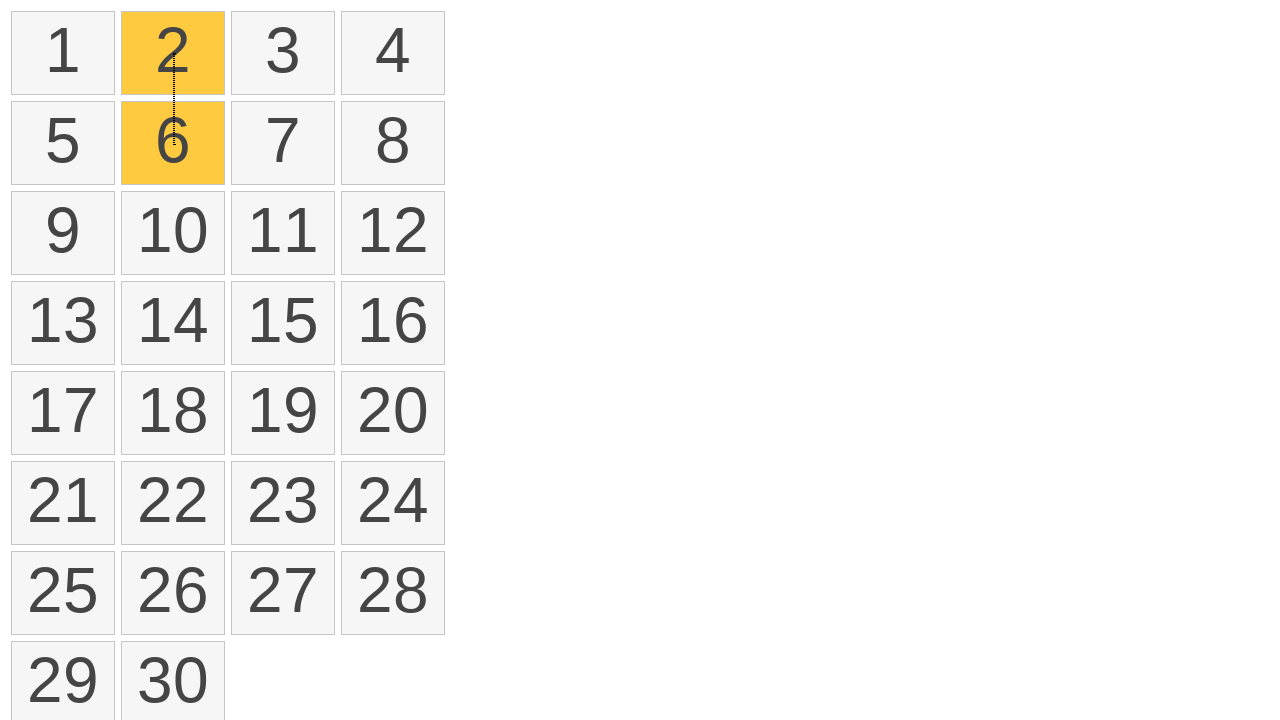

Released mouse button to complete drag selection at (173, 143)
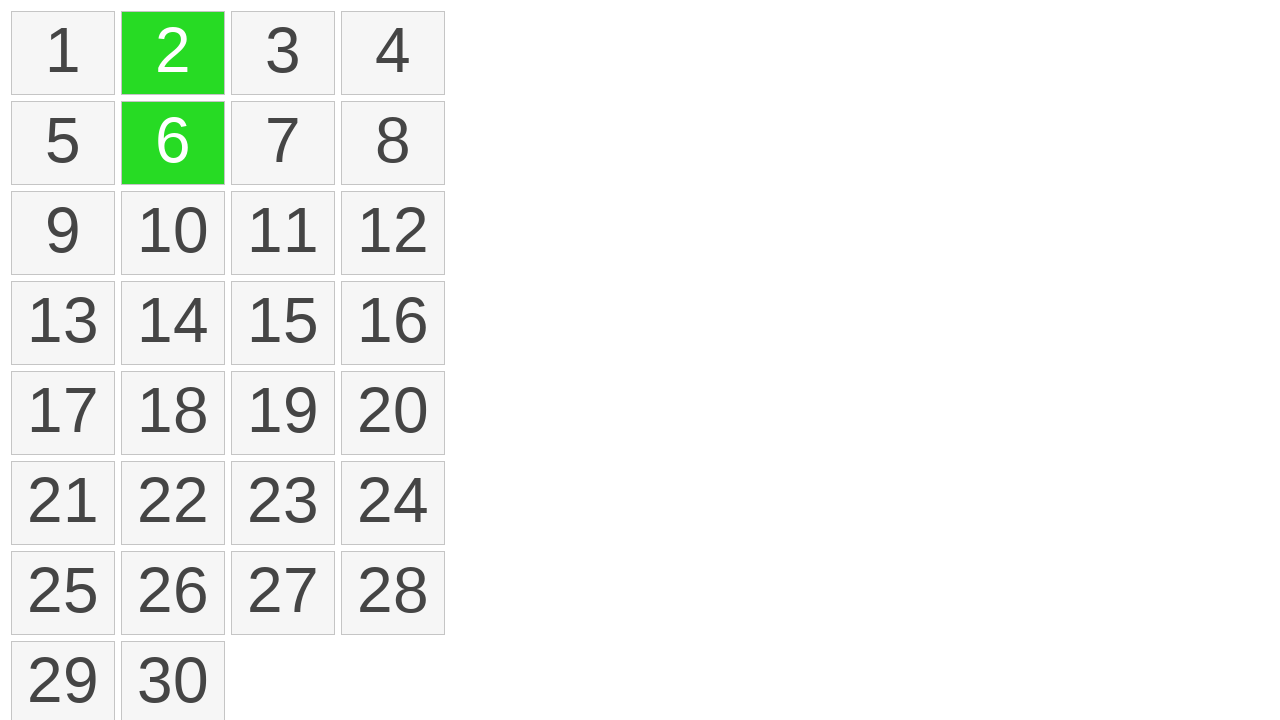

Counted selected items in the list
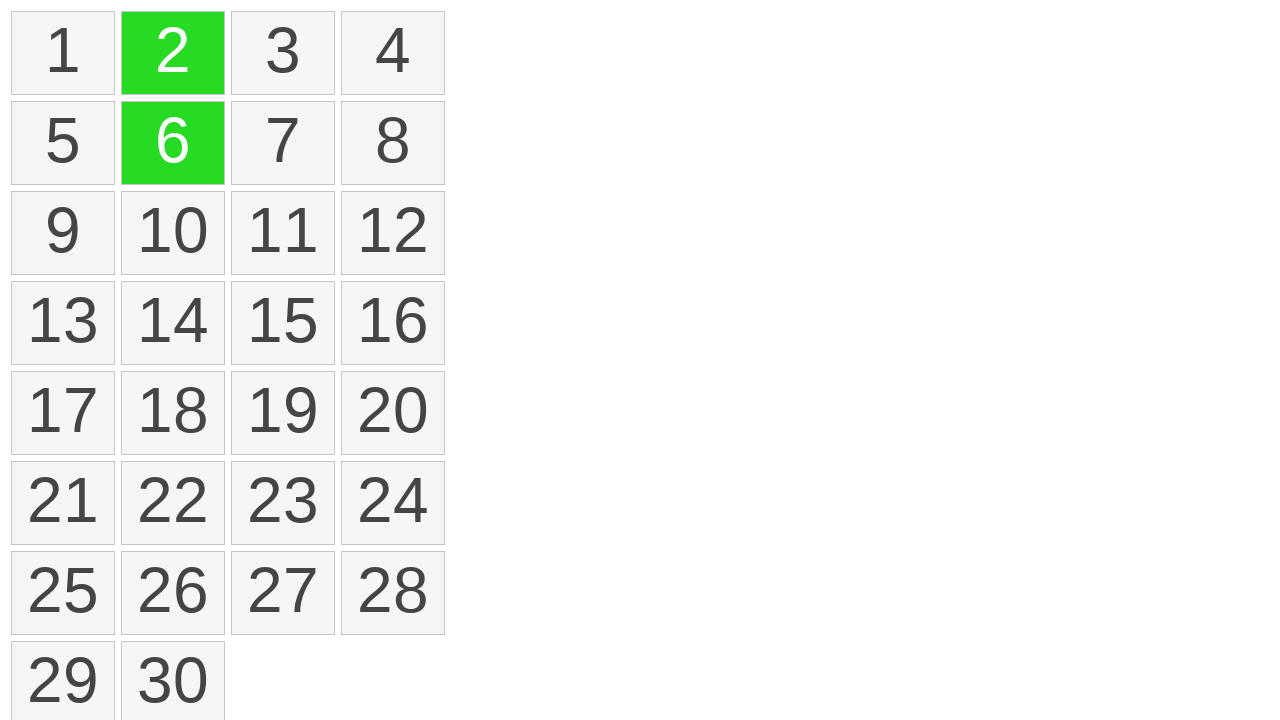

Verified that at least 2 items are selected (actual: 2)
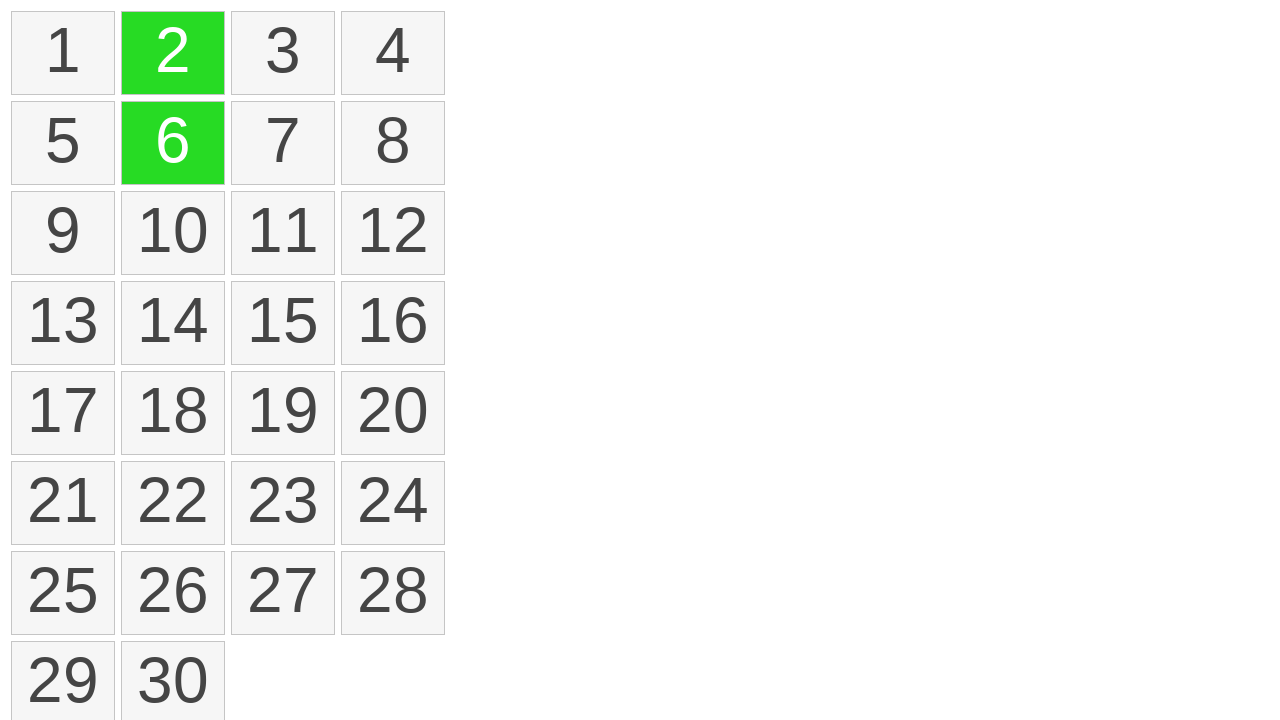

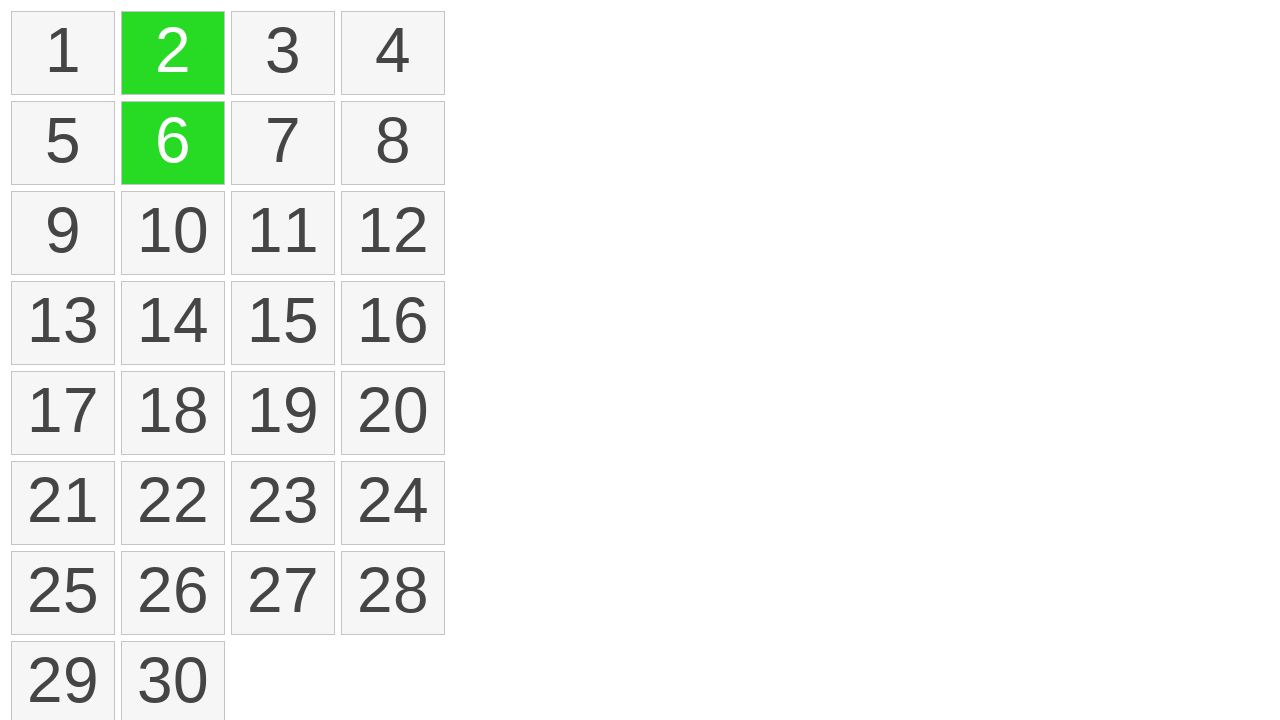